Tests right-click (context menu) functionality by navigating to the Selenium website and performing a context click on the Downloads navigation element

Starting URL: https://www.selenium.dev

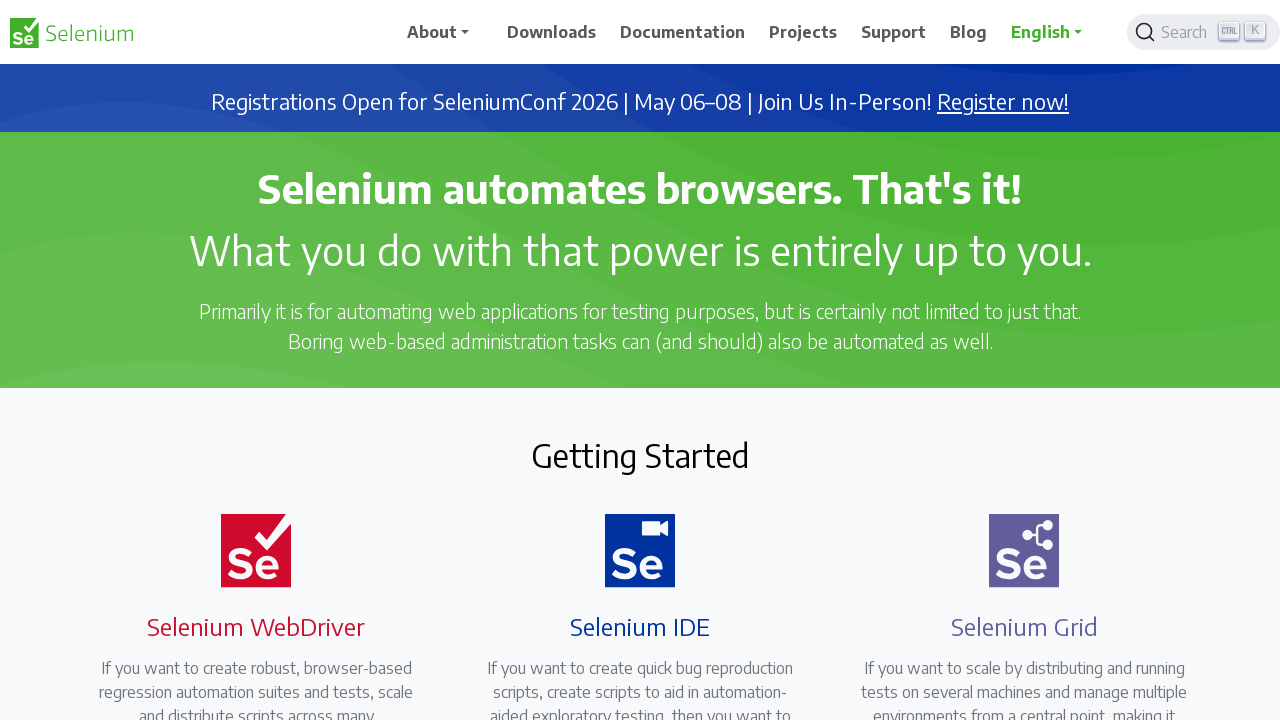

Navigated to https://www.selenium.dev
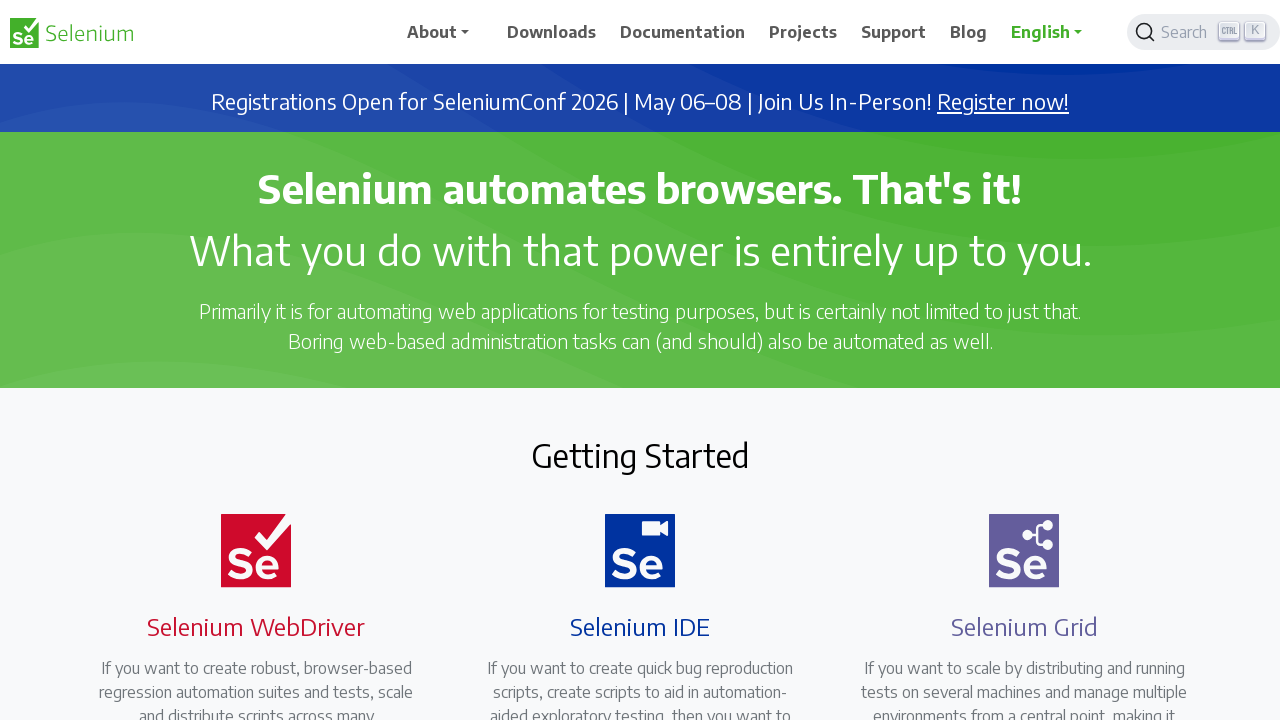

Located Downloads navigation element
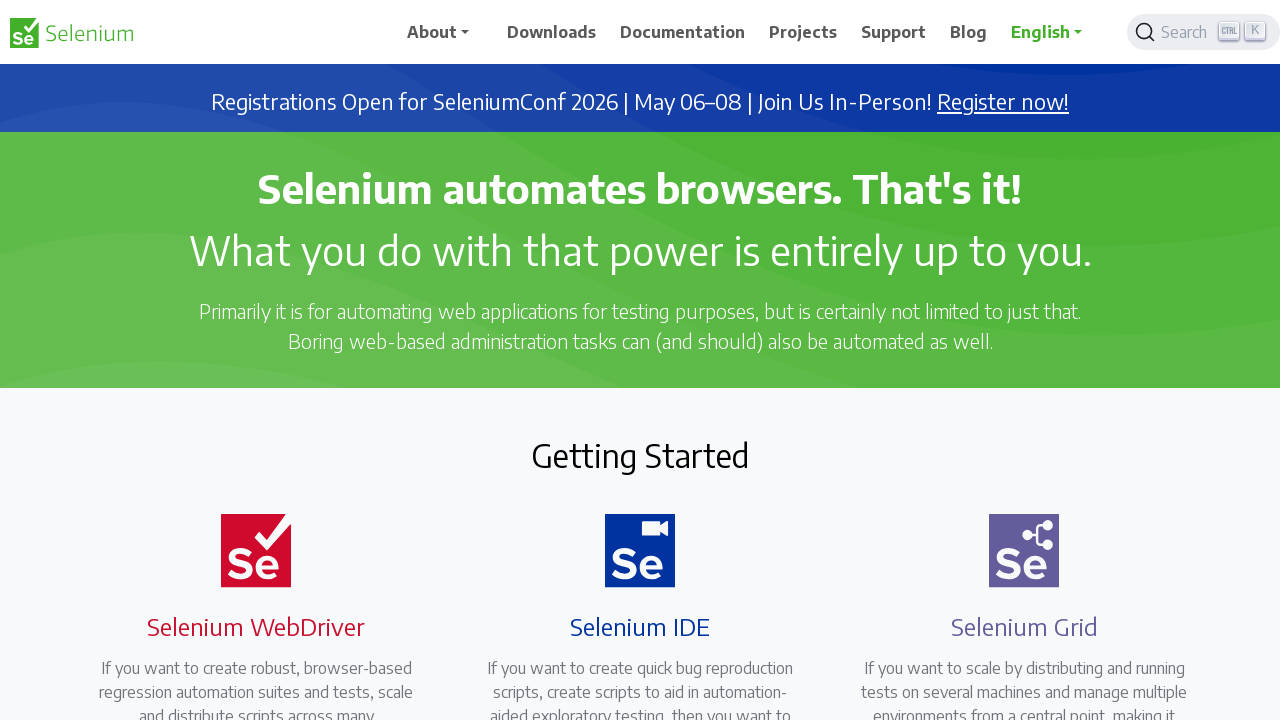

Performed right-click (context click) on Downloads element at (552, 32) on xpath=//span[.='Downloads']
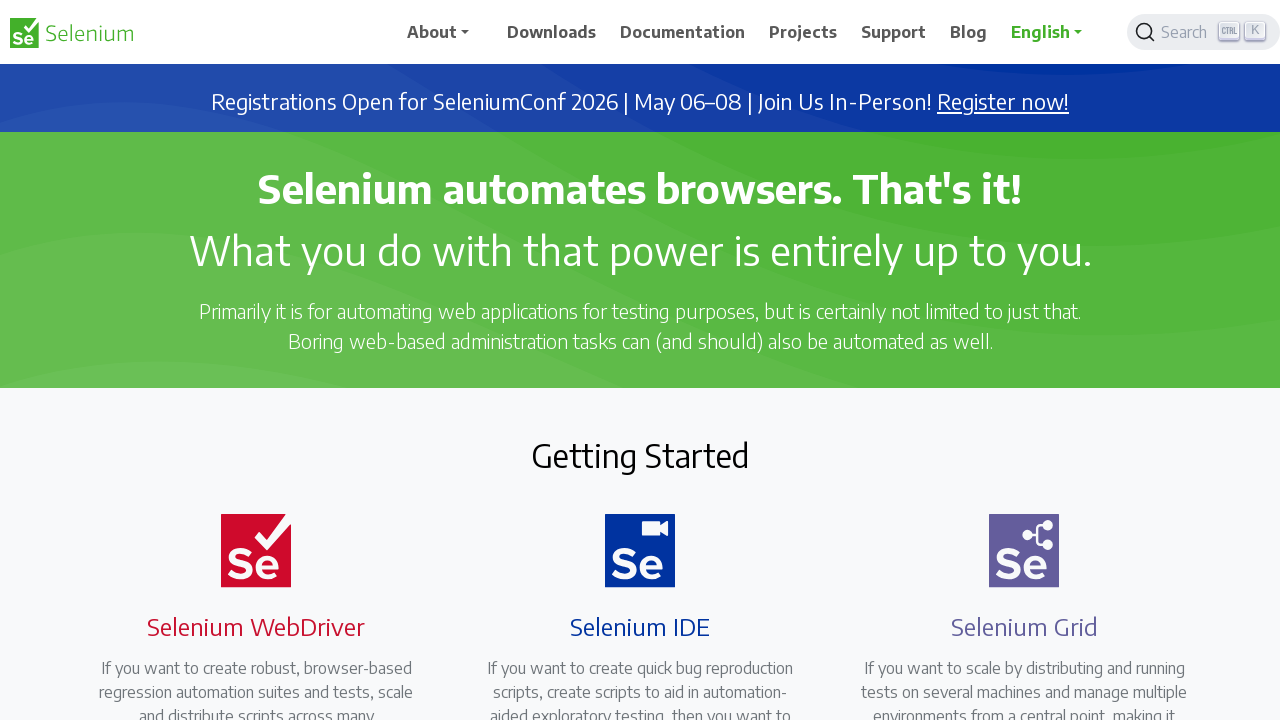

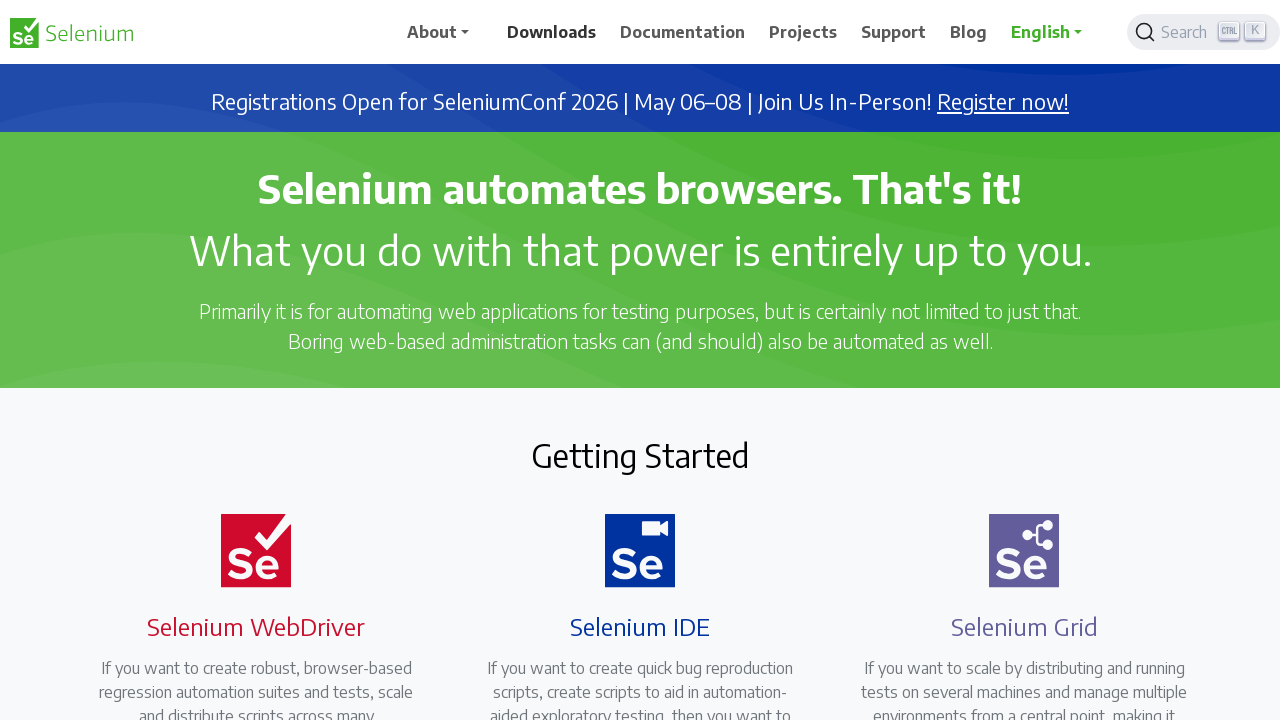